Tests JavaScript confirmation alert handling by clicking a button to trigger the alert, accepting it, and verifying the result message is displayed on the page.

Starting URL: http://the-internet.herokuapp.com/javascript_alerts

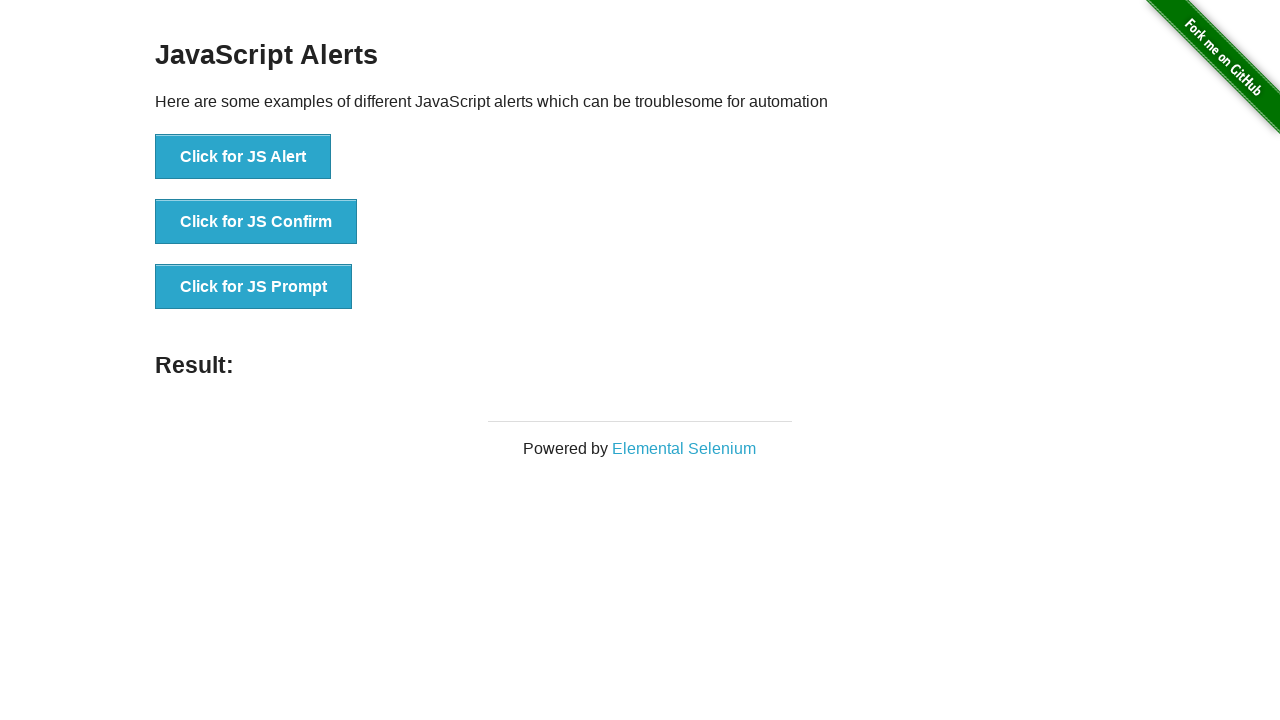

Clicked the second button to trigger JavaScript confirmation alert at (256, 222) on .example li:nth-child(2) button
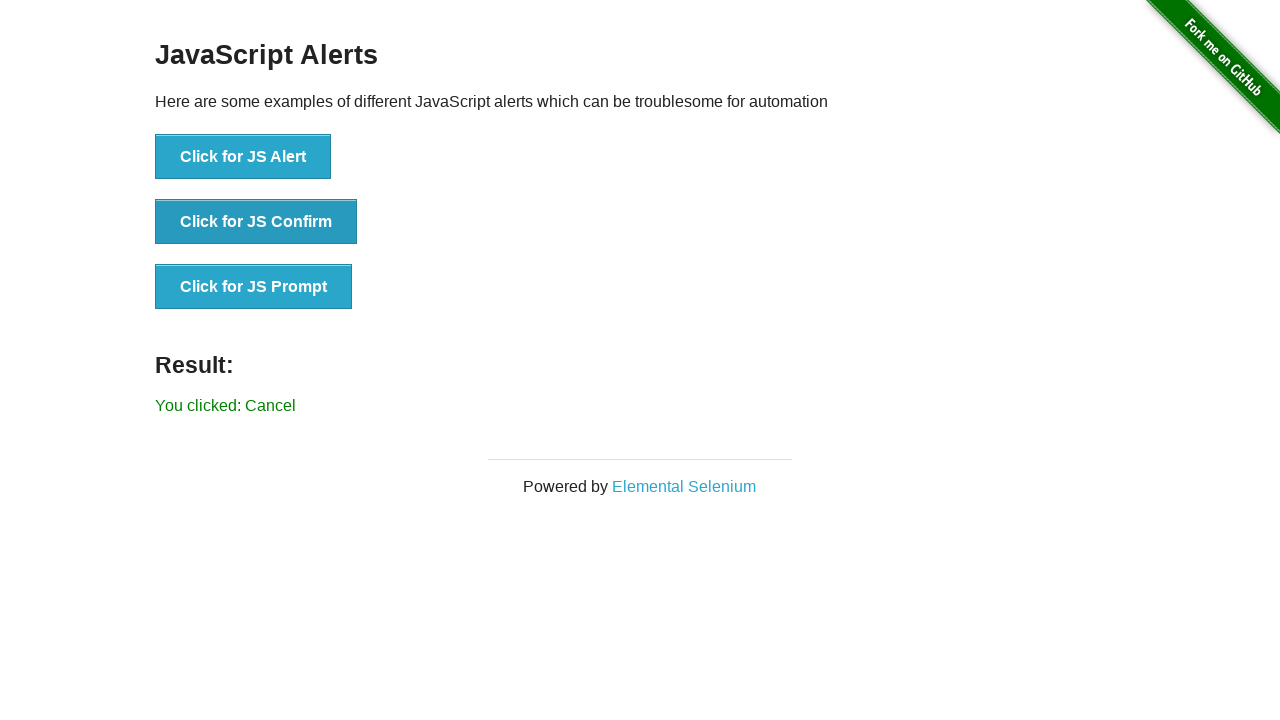

Set up dialog handler to accept confirmations
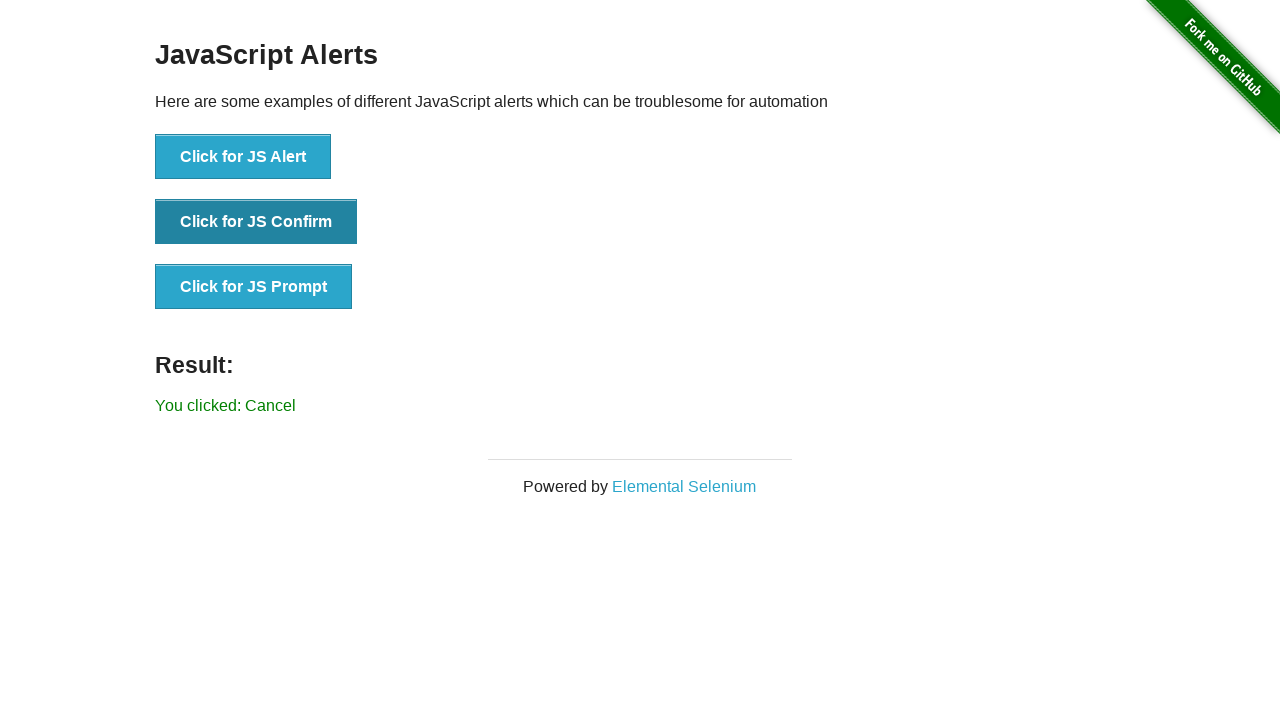

Set up one-time dialog handler for next confirmation
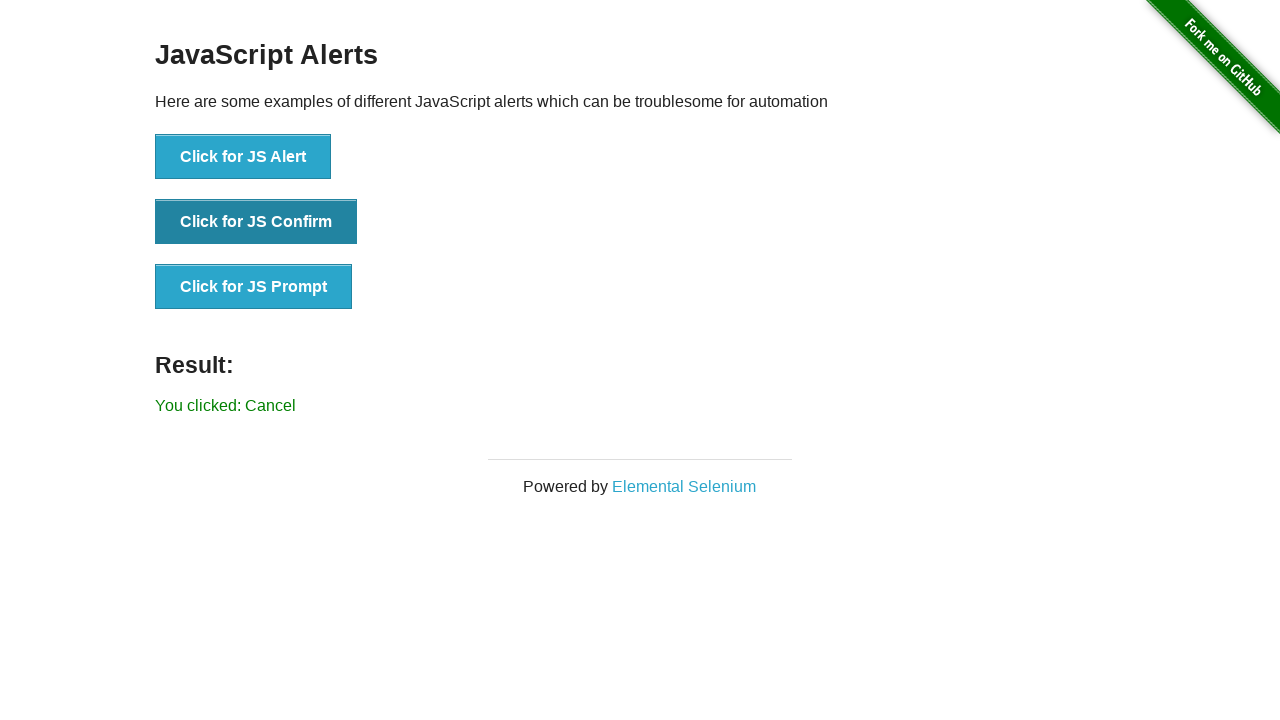

Clicked the second button again to trigger confirmation alert at (256, 222) on .example li:nth-child(2) button
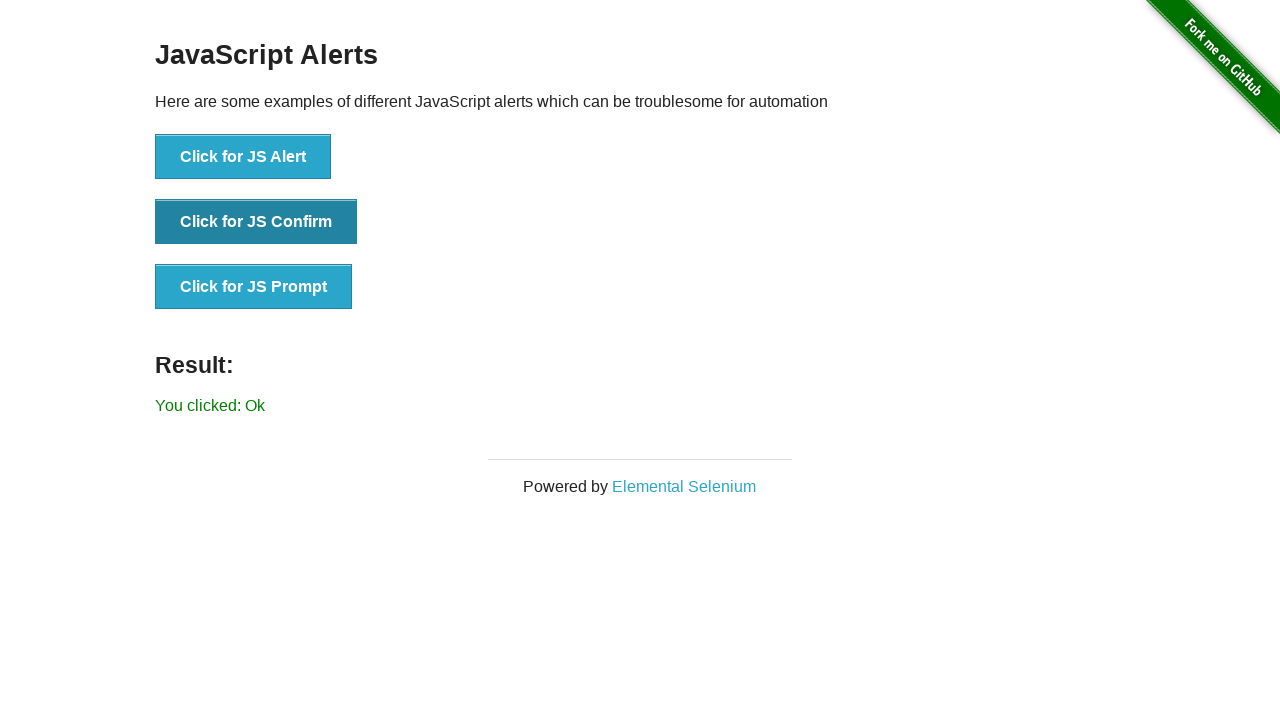

Result message element loaded
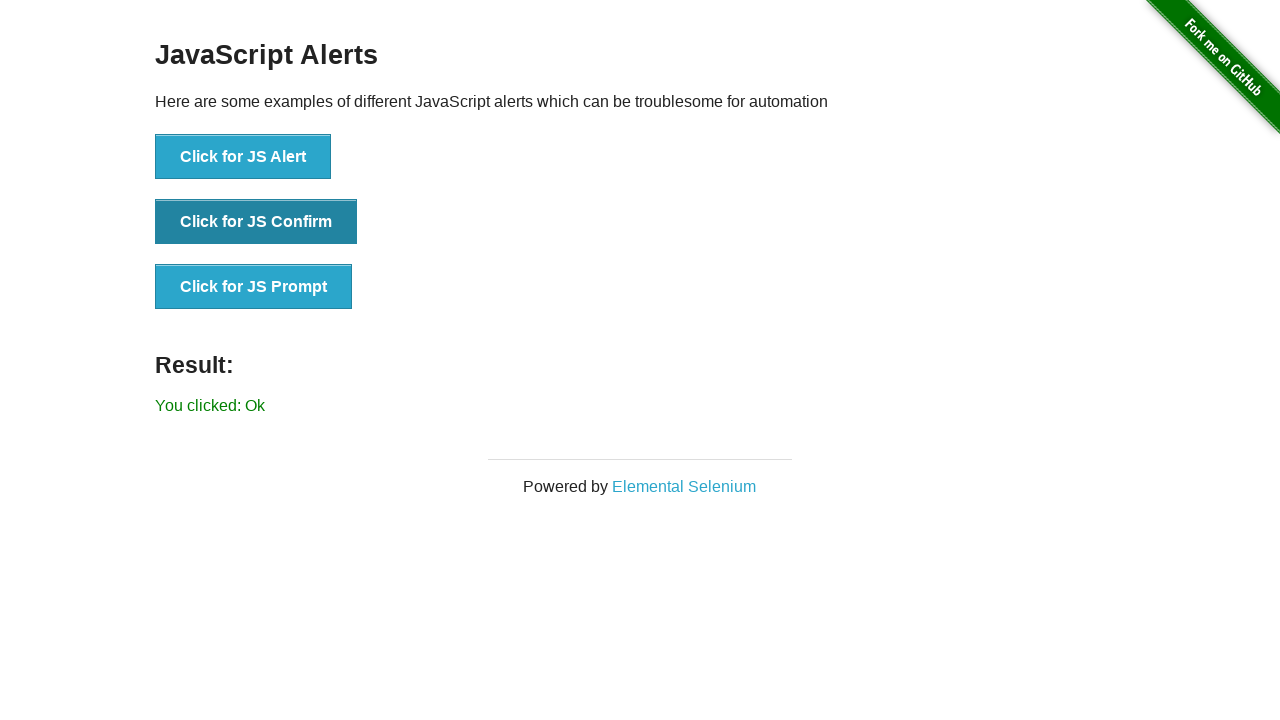

Retrieved result text: 'You clicked: Ok'
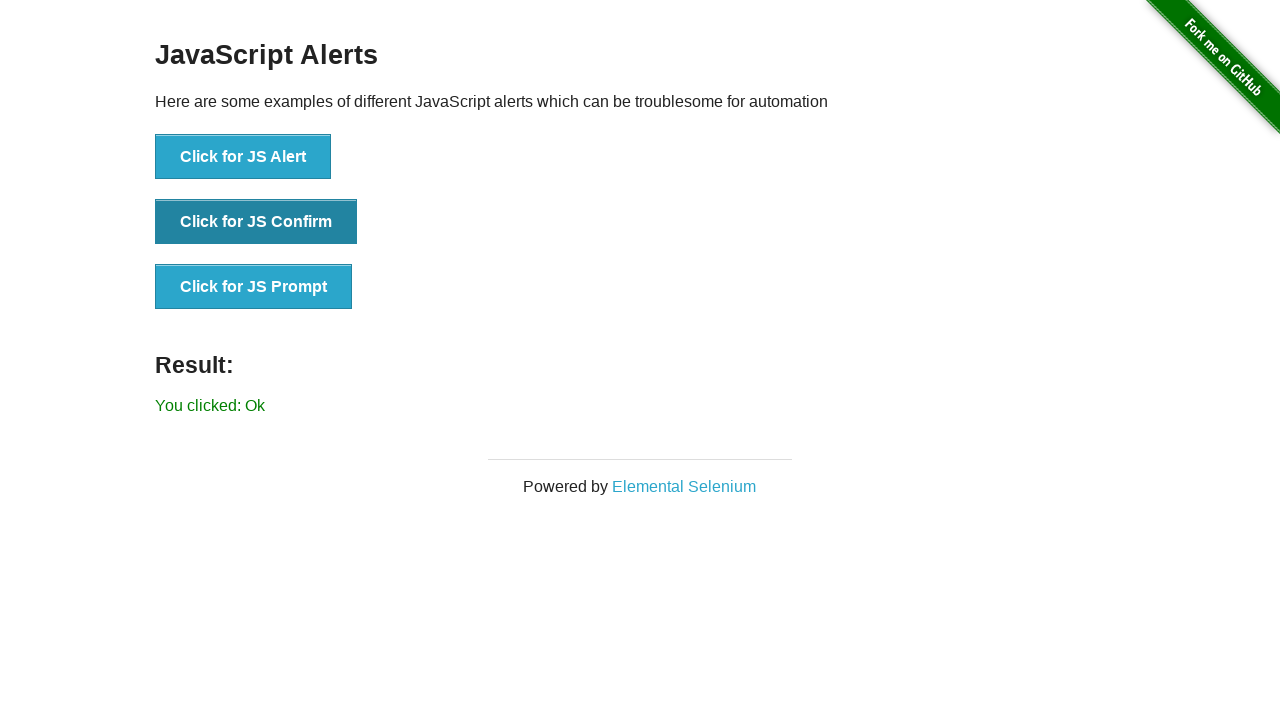

Verified result text matches expected 'You clicked: Ok'
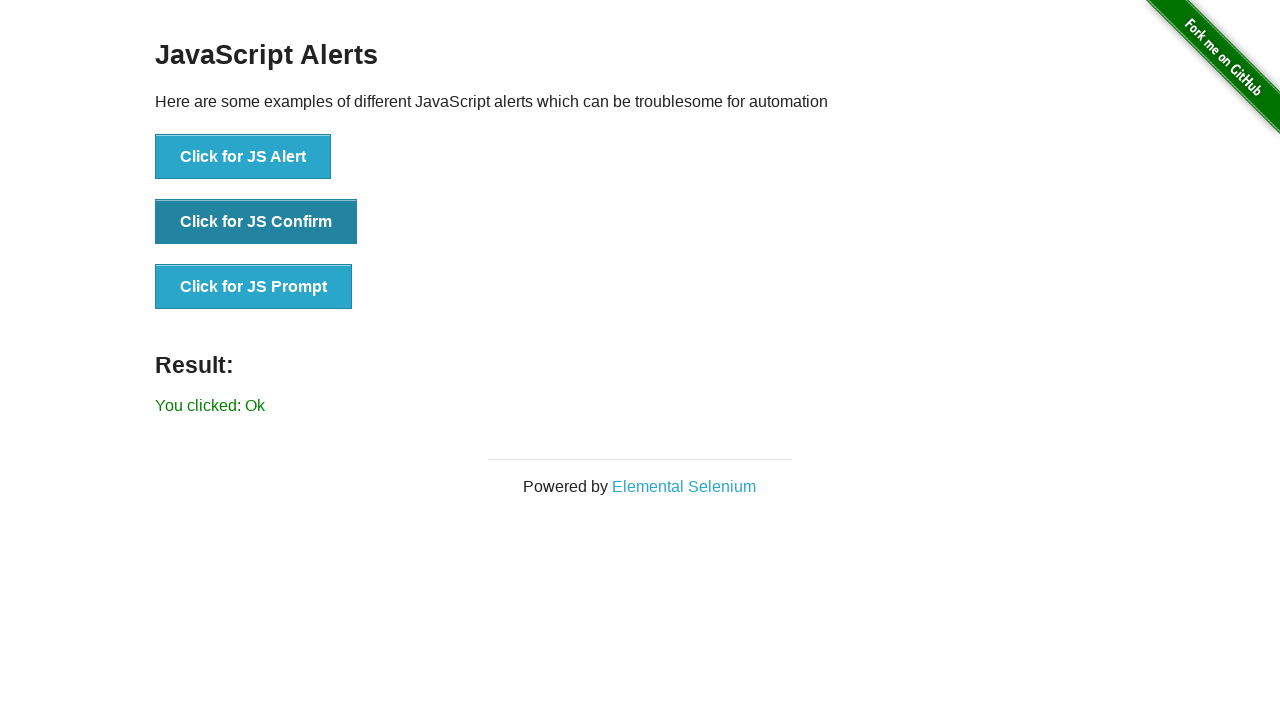

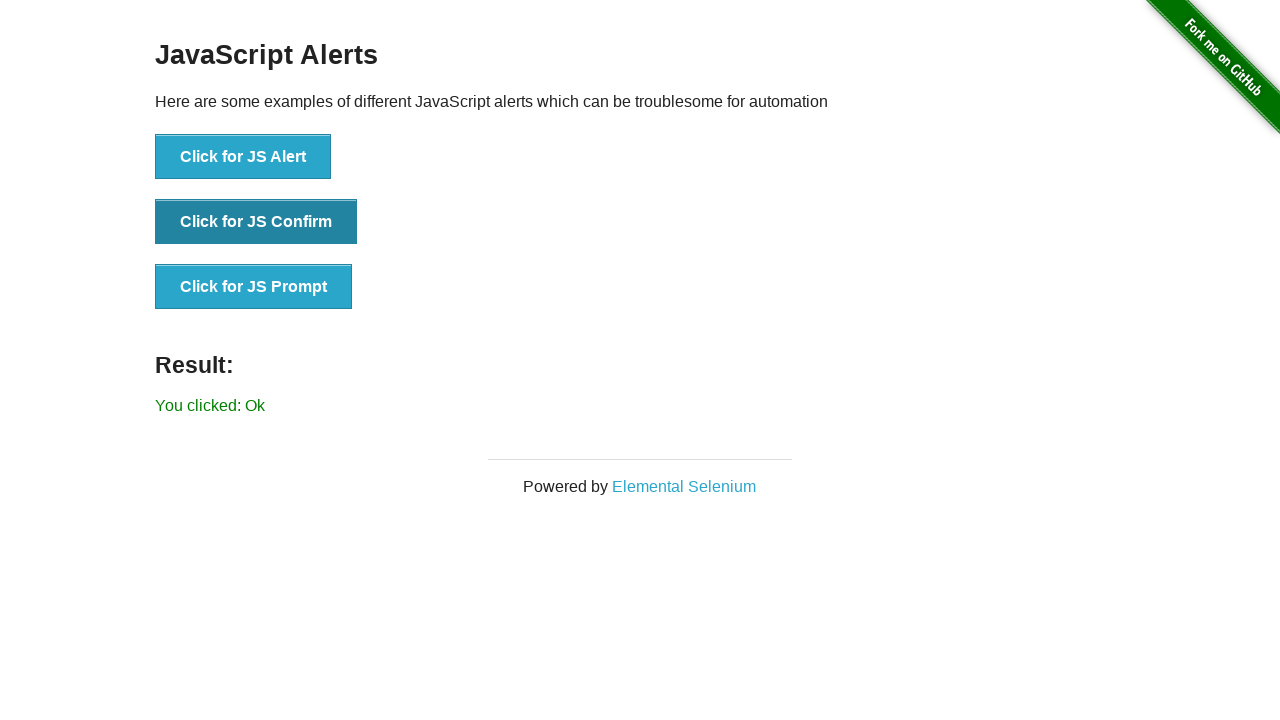